Tests page scrolling by scrolling down and then back up the page

Starting URL: https://www.krafttechnologie.com/

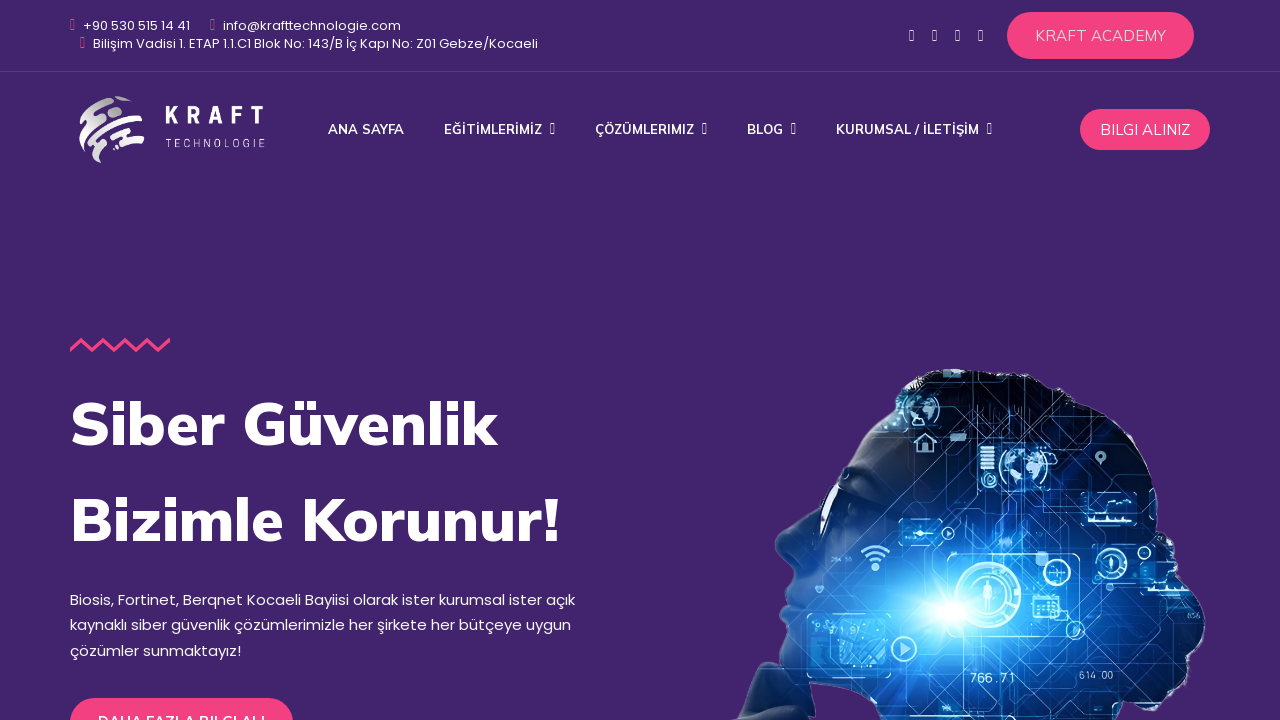

Scrolled down the page by 3000 pixels
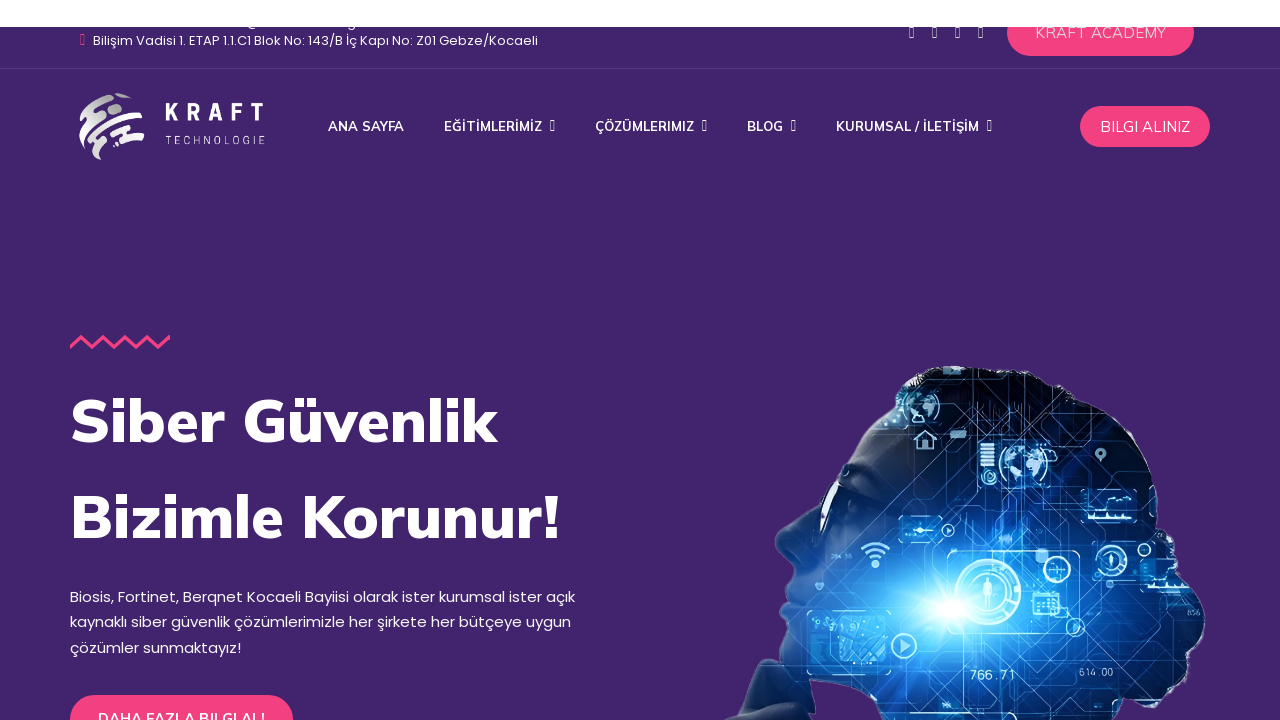

Waited 1 second to observe the scroll
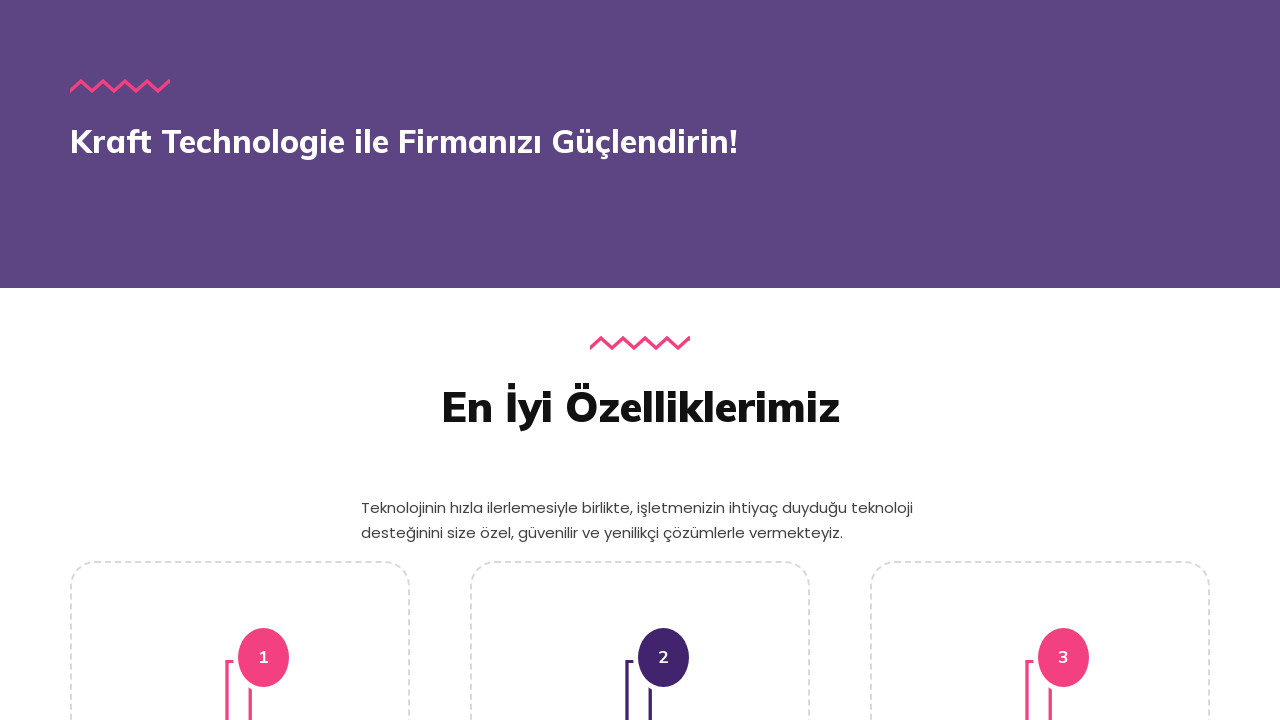

Scrolled back up the page by 3000 pixels
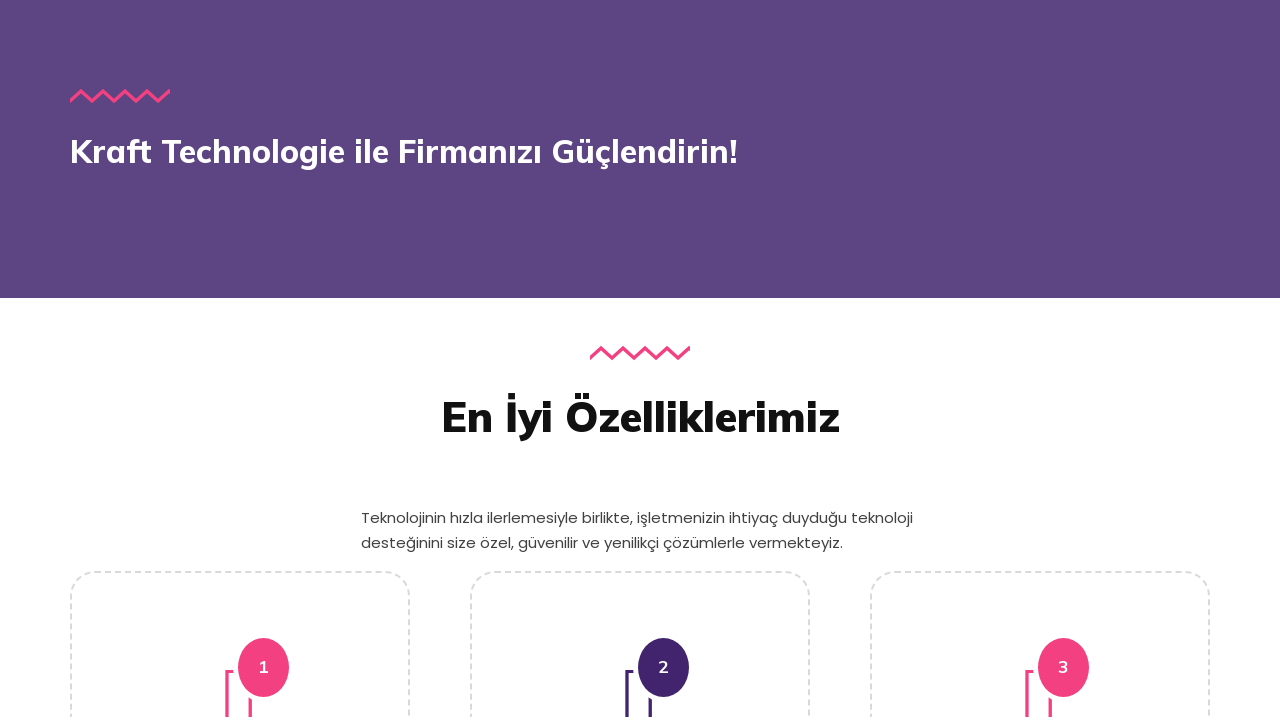

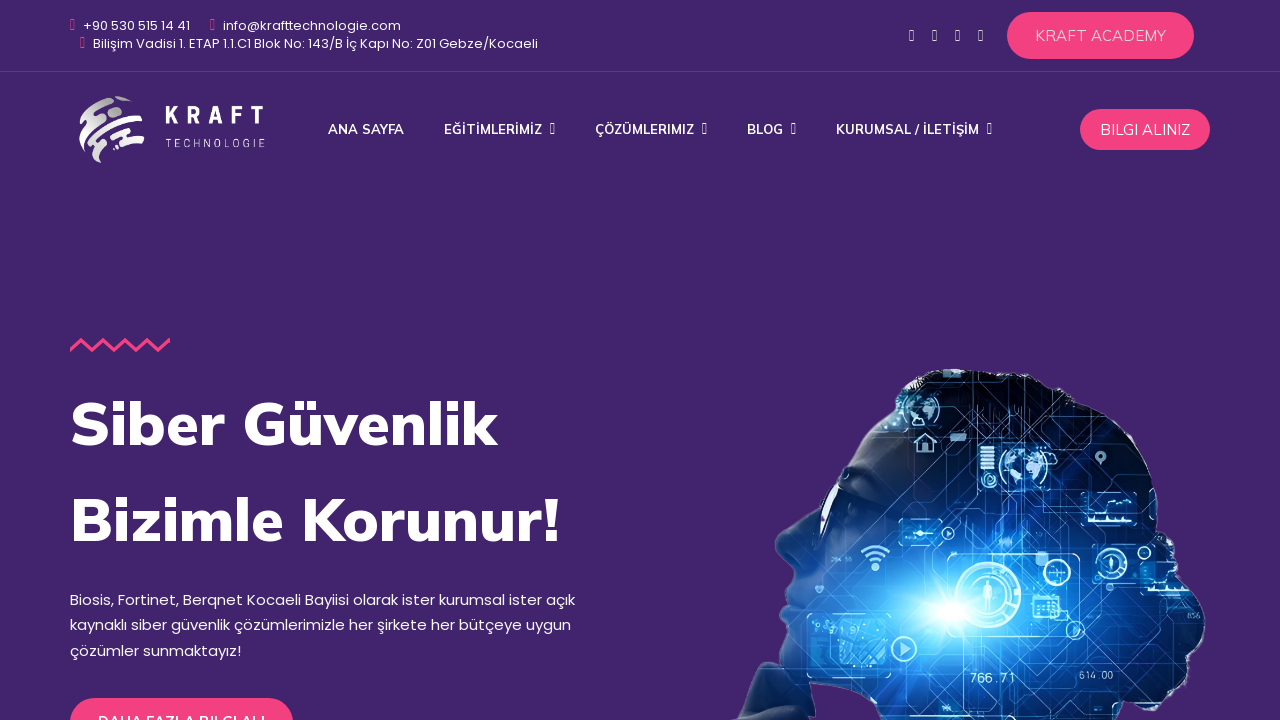